Tests keyboard actions by entering text with SHIFT key held down to create uppercase text, then double-clicking the element

Starting URL: https://www.shivaconceptsolution.com/backupmain/test.html

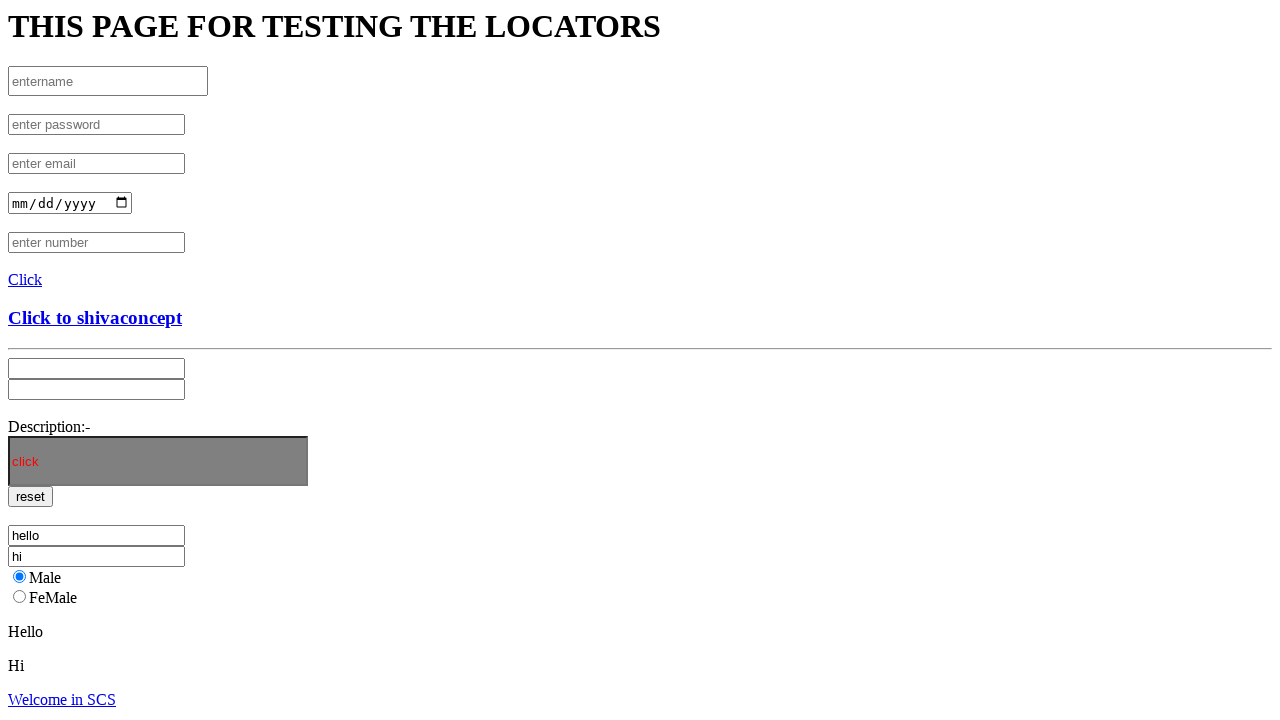

Clicked on text input field #txt1 at (108, 81) on #txt1
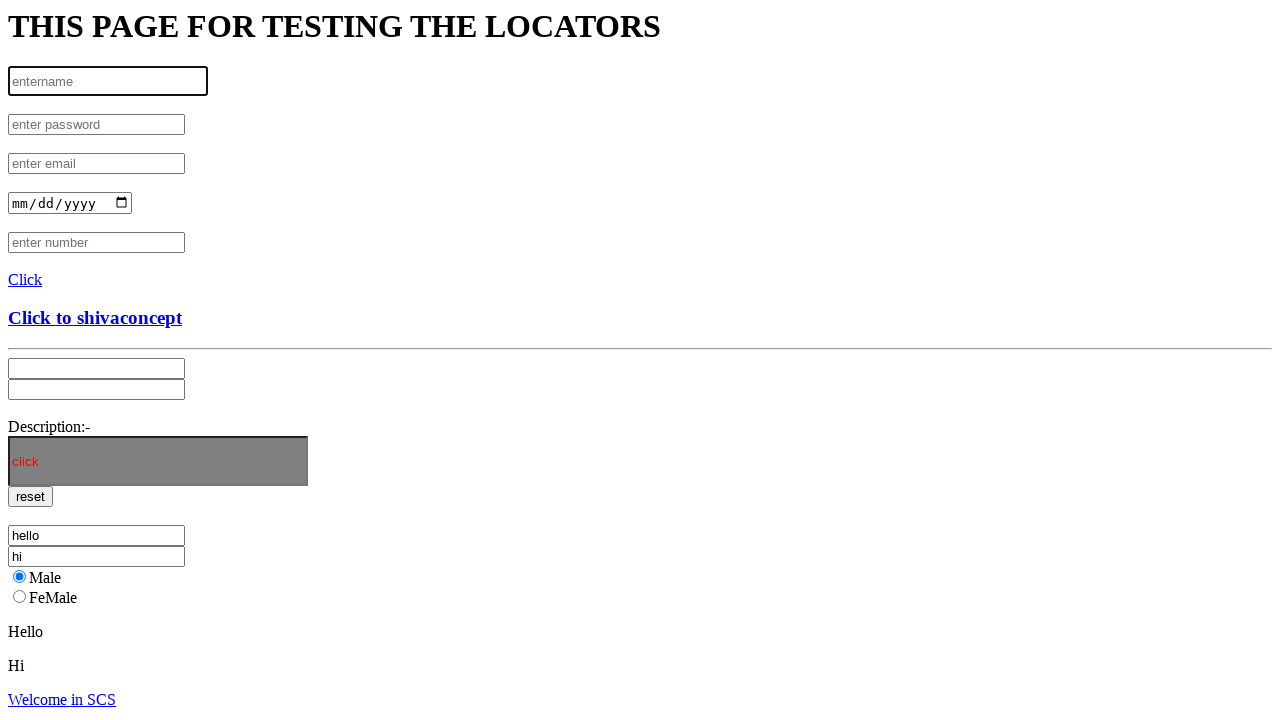

Pressed and held Shift key
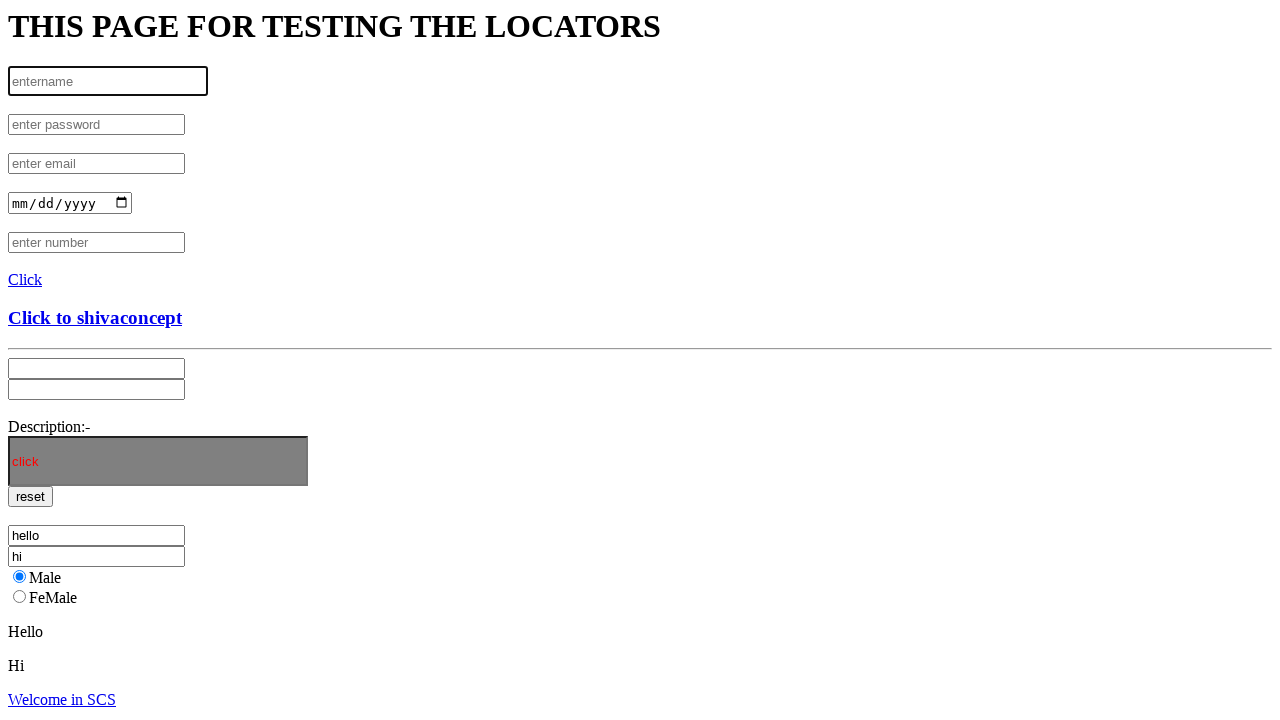

Entered text 'HIMANSHU' with Shift key held down on #txt1
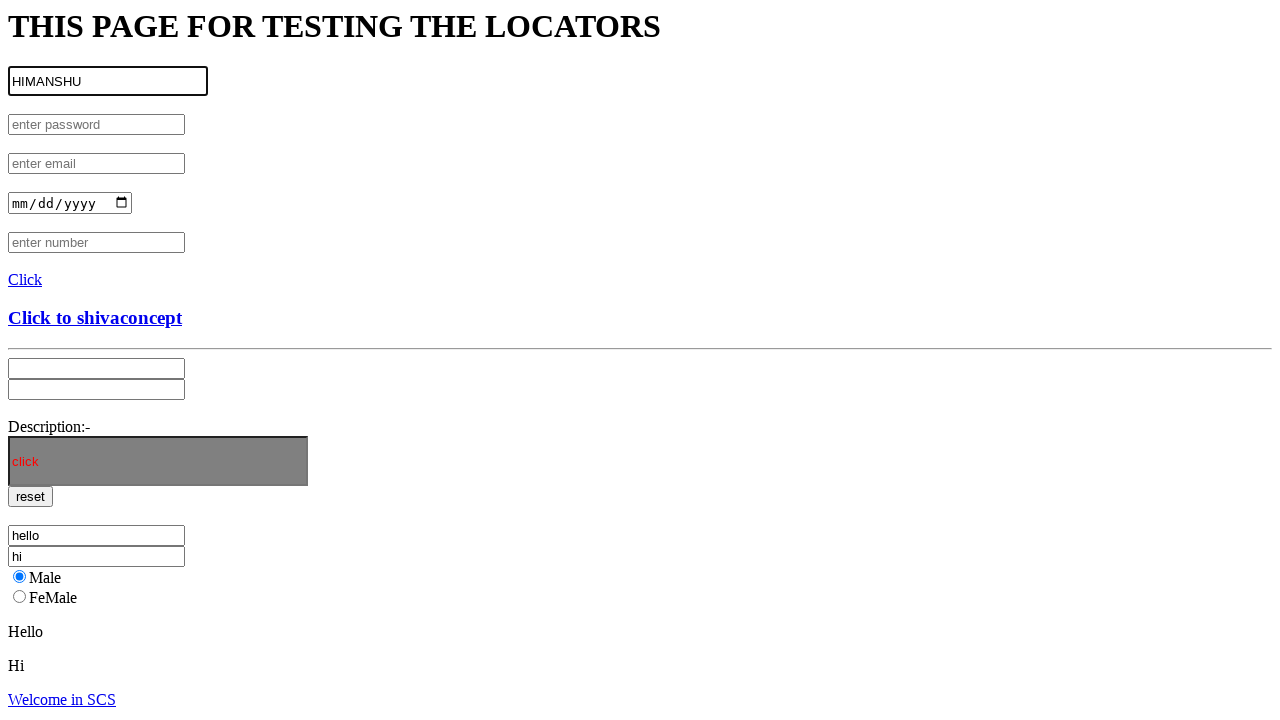

Released Shift key
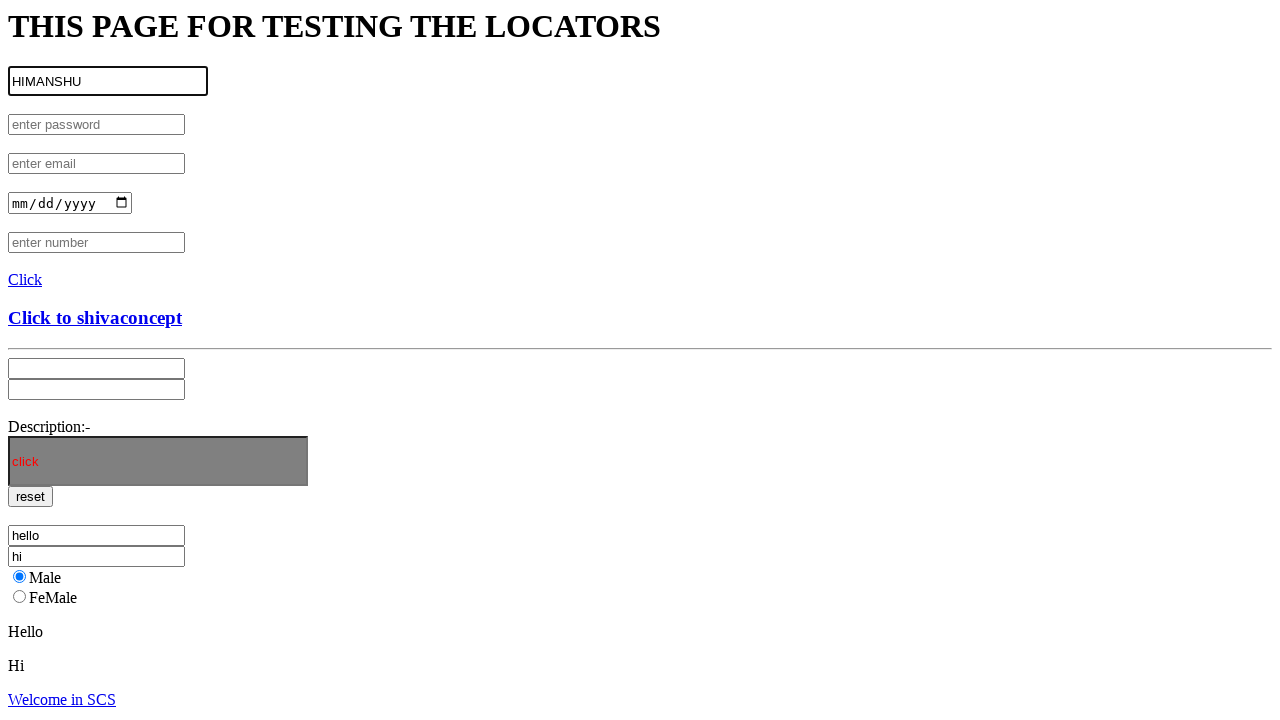

Double-clicked on text input field #txt1 at (108, 81) on #txt1
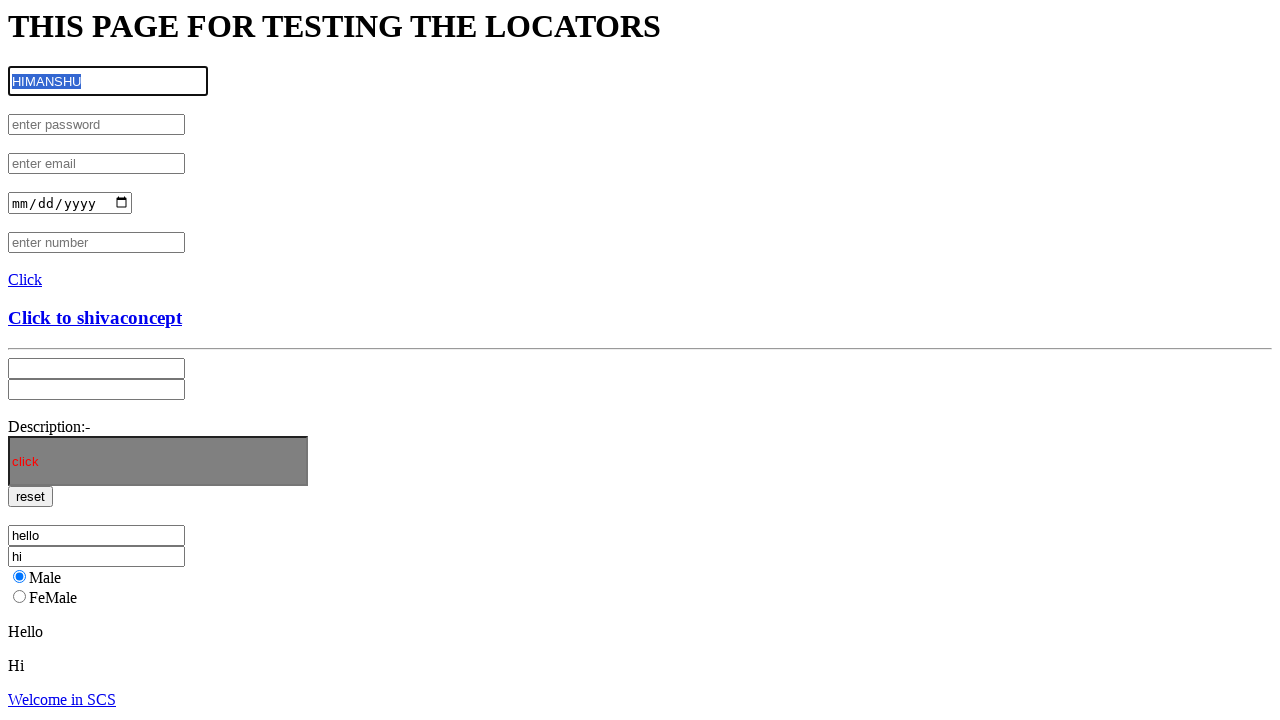

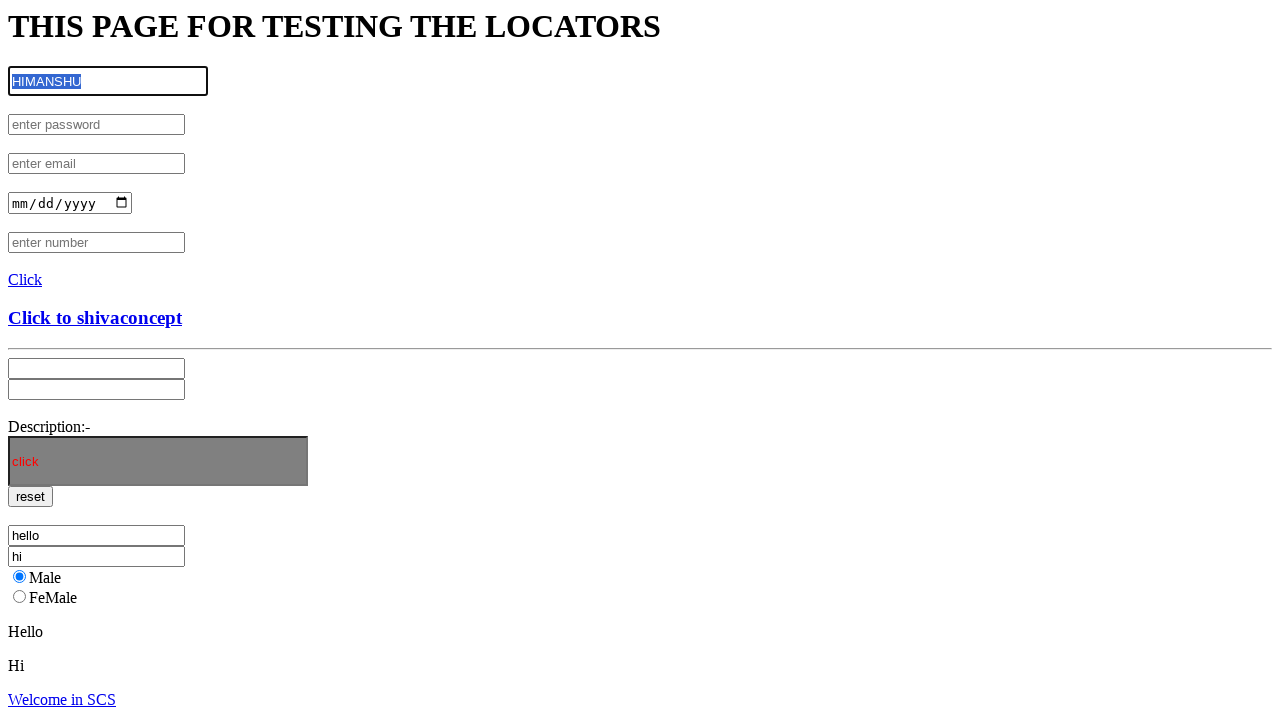